Tests double-click functionality by double-clicking a button and verifying the resulting message

Starting URL: https://automationfc.github.io/basic-form/index.html

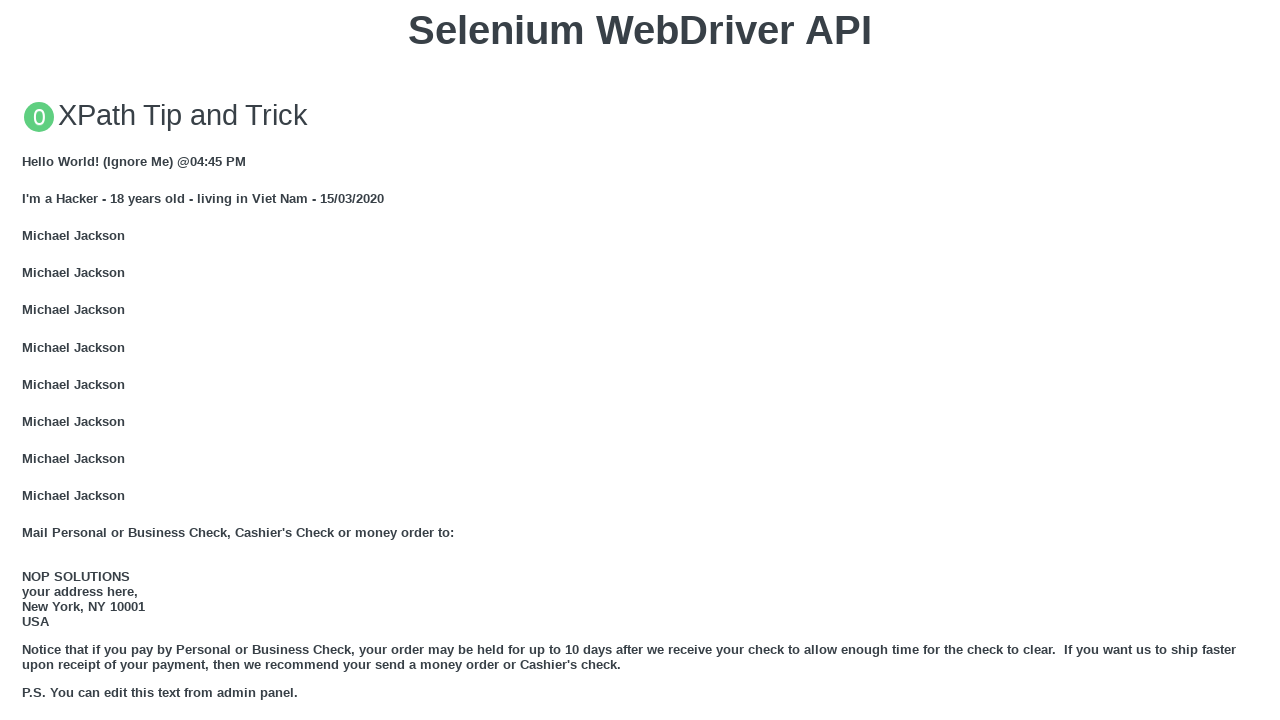

Scrolled double-click button into view
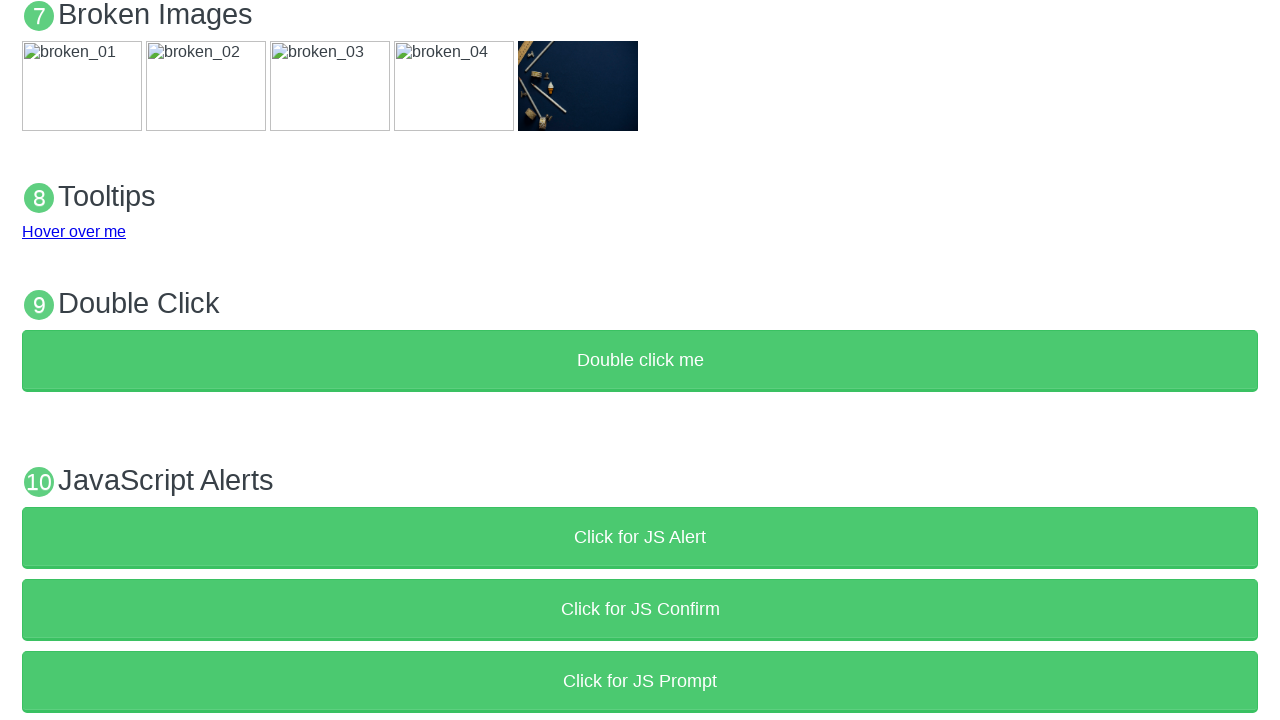

Double-clicked the 'Double click me' button at (640, 361) on xpath=//button[text()='Double click me']
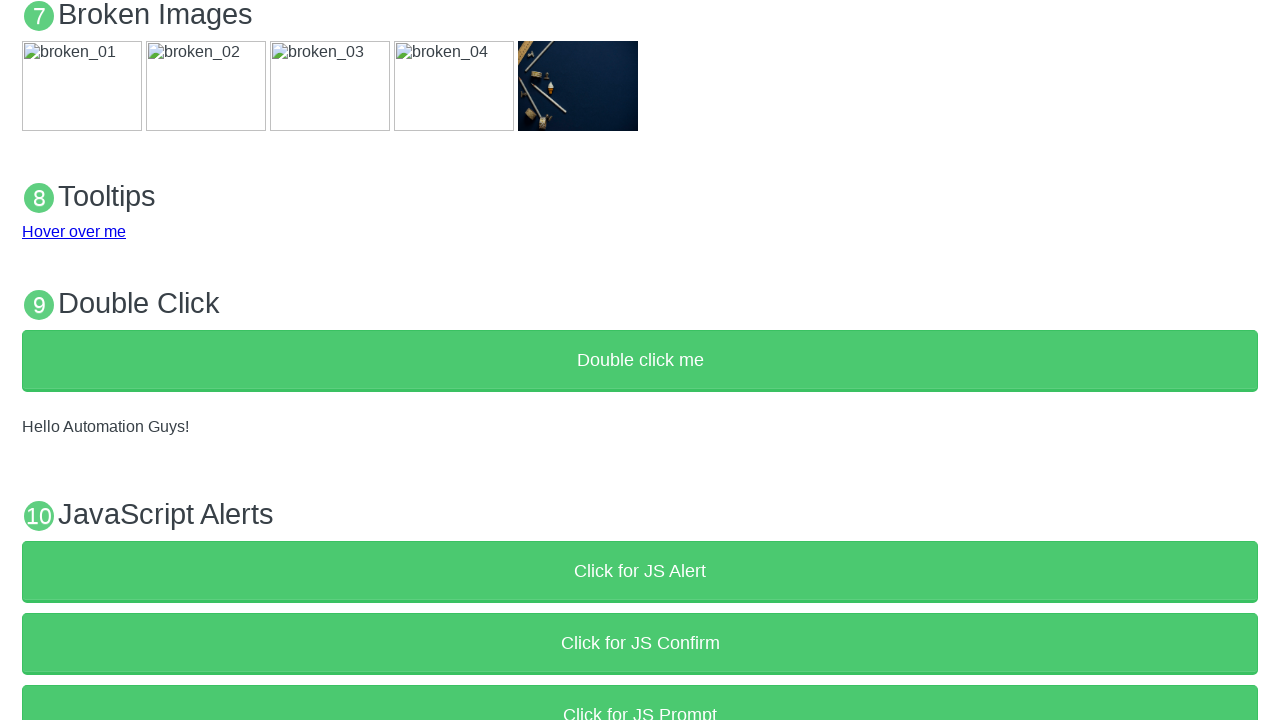

Verified result message displays 'Hello Automation Guys!'
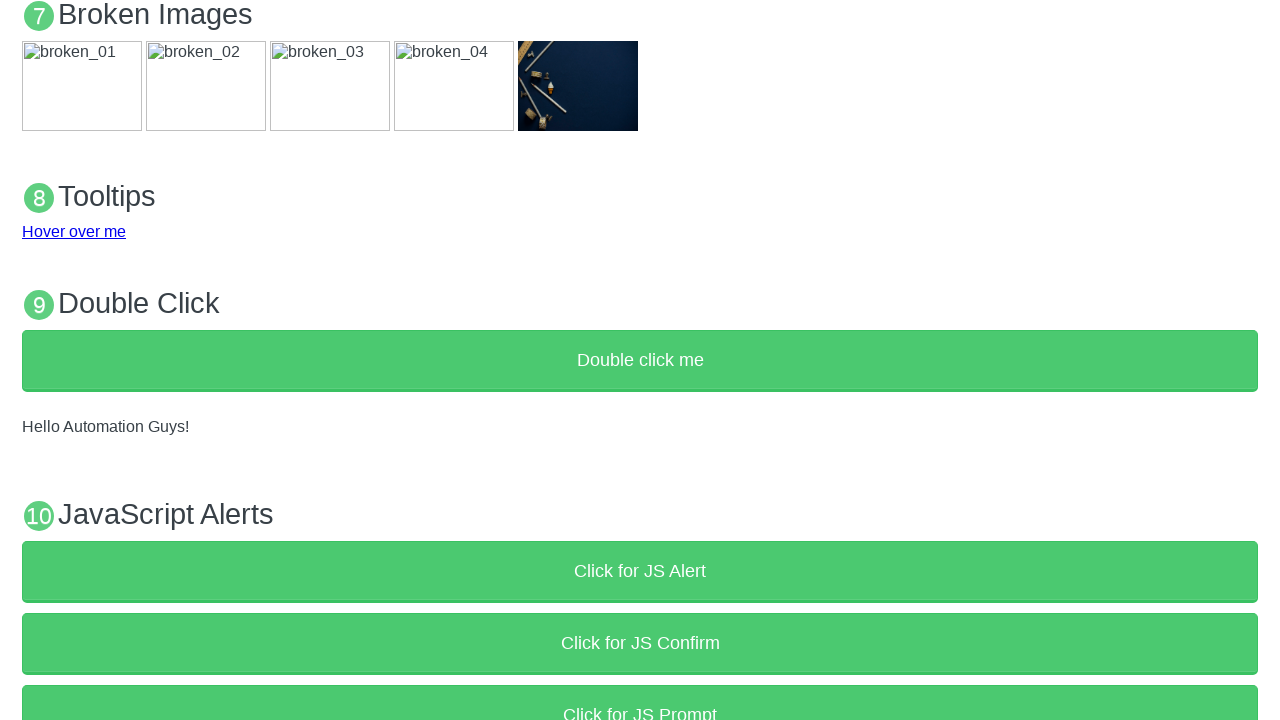

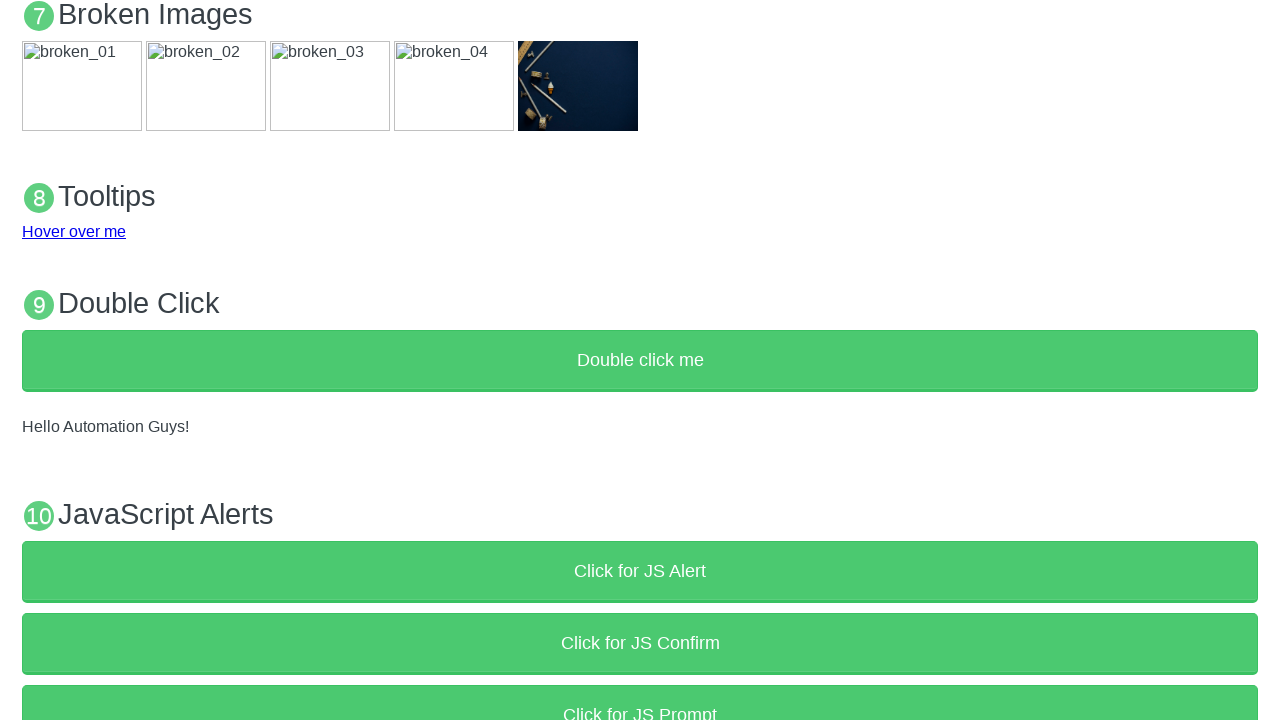